Tests dynamic controls by navigating to the dynamic controls page, clicking a checkbox, then clicking the Remove button to remove the checkbox, and finally clicking Add to restore it.

Starting URL: https://the-internet.herokuapp.com/

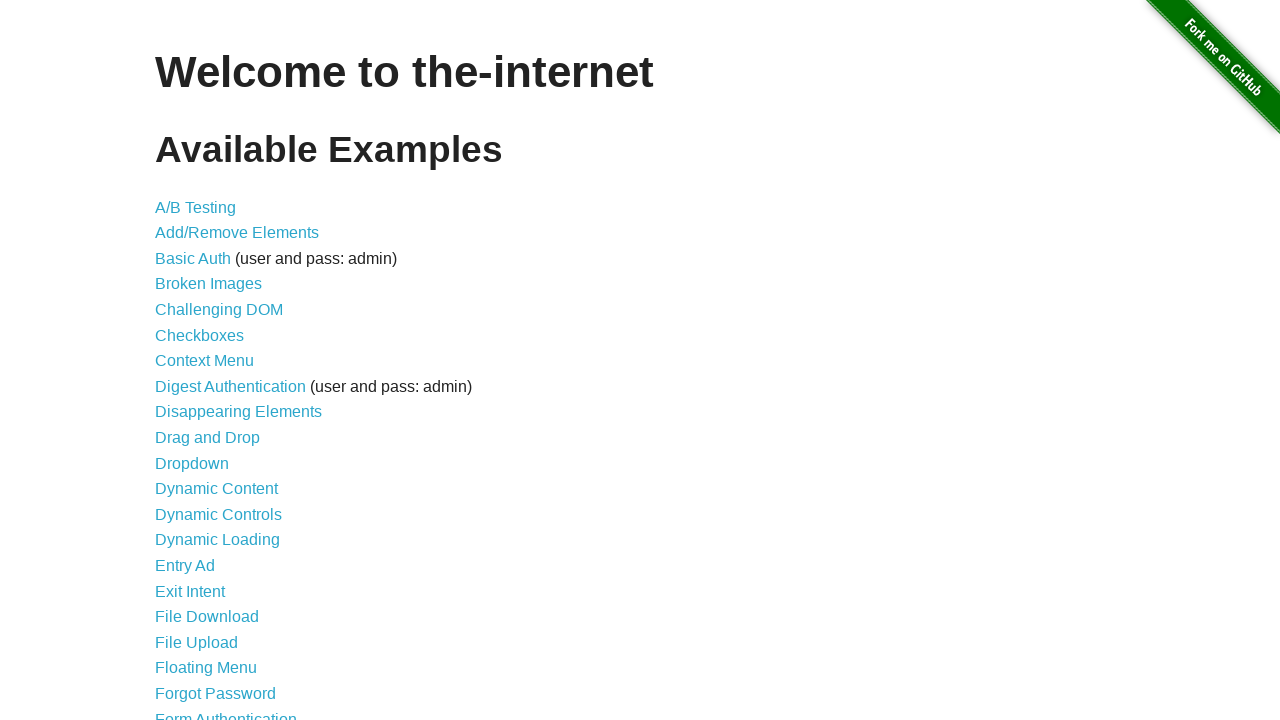

Navigated to the-internet.herokuapp.com home page
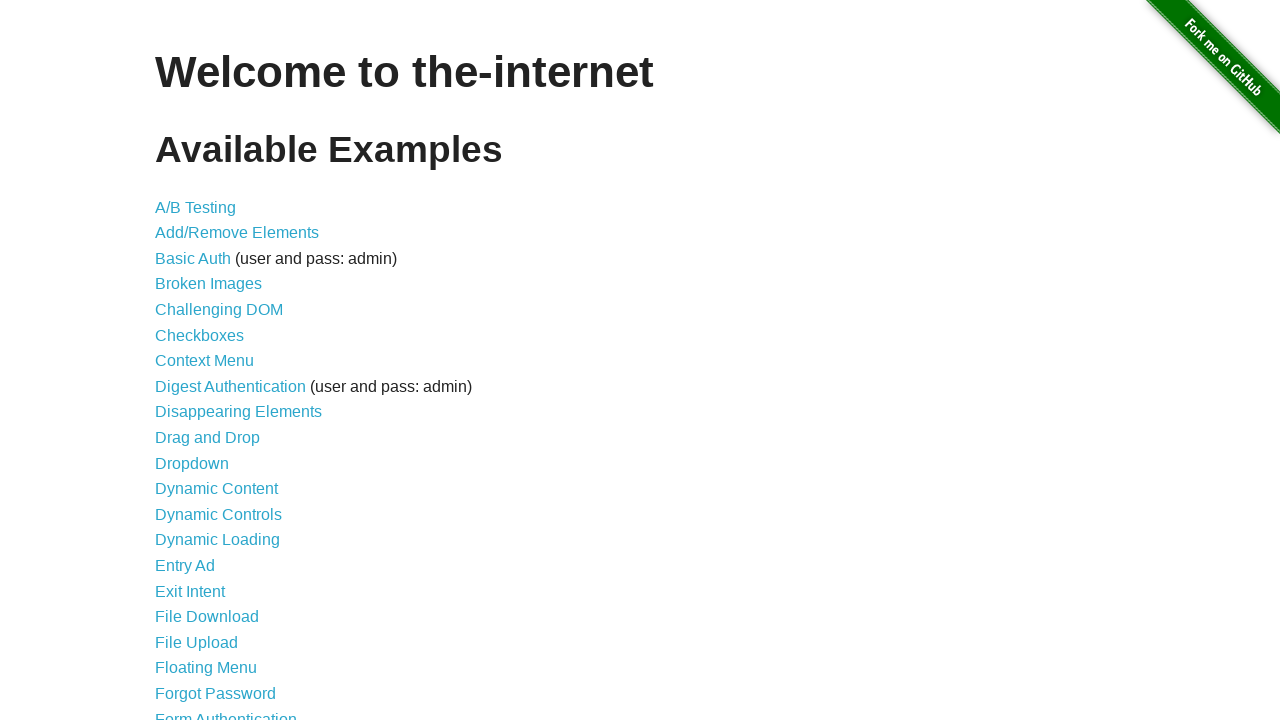

Clicked on Dynamic Controls link at (218, 514) on xpath=//div[@id='content']/ul//a[@href='/dynamic_controls']
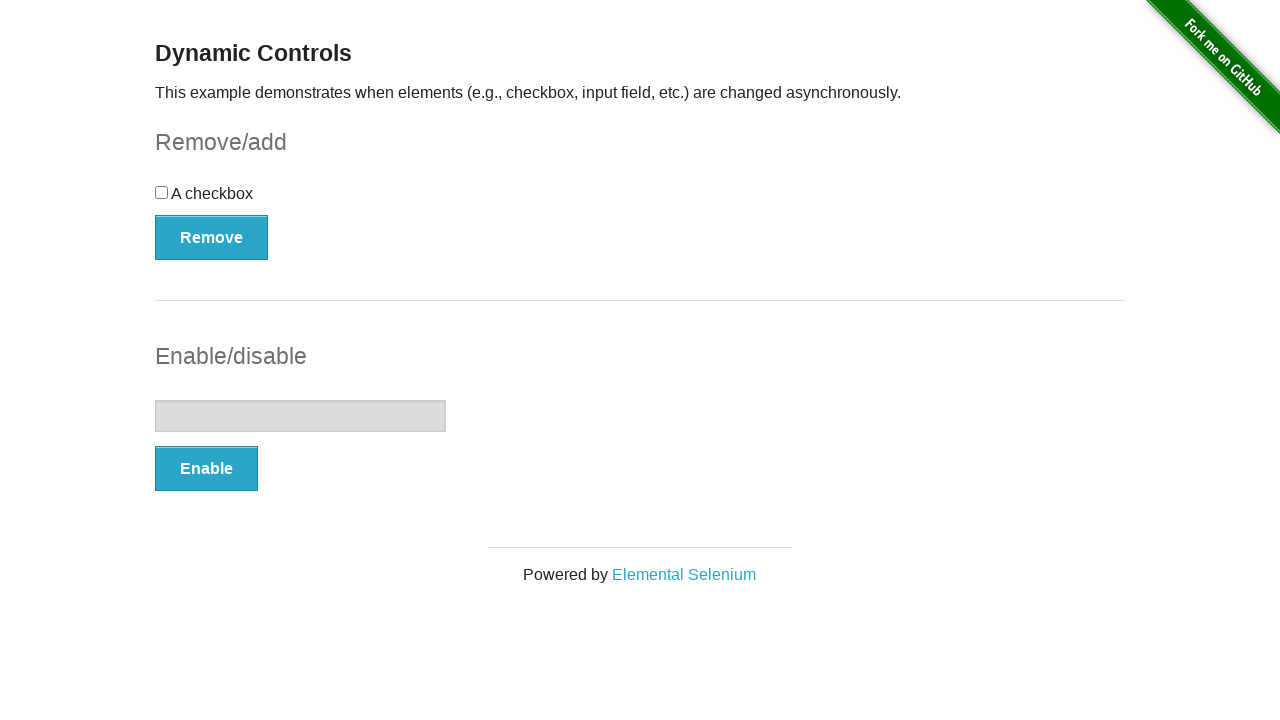

Clicked on the checkbox to select it at (640, 200) on #checkbox
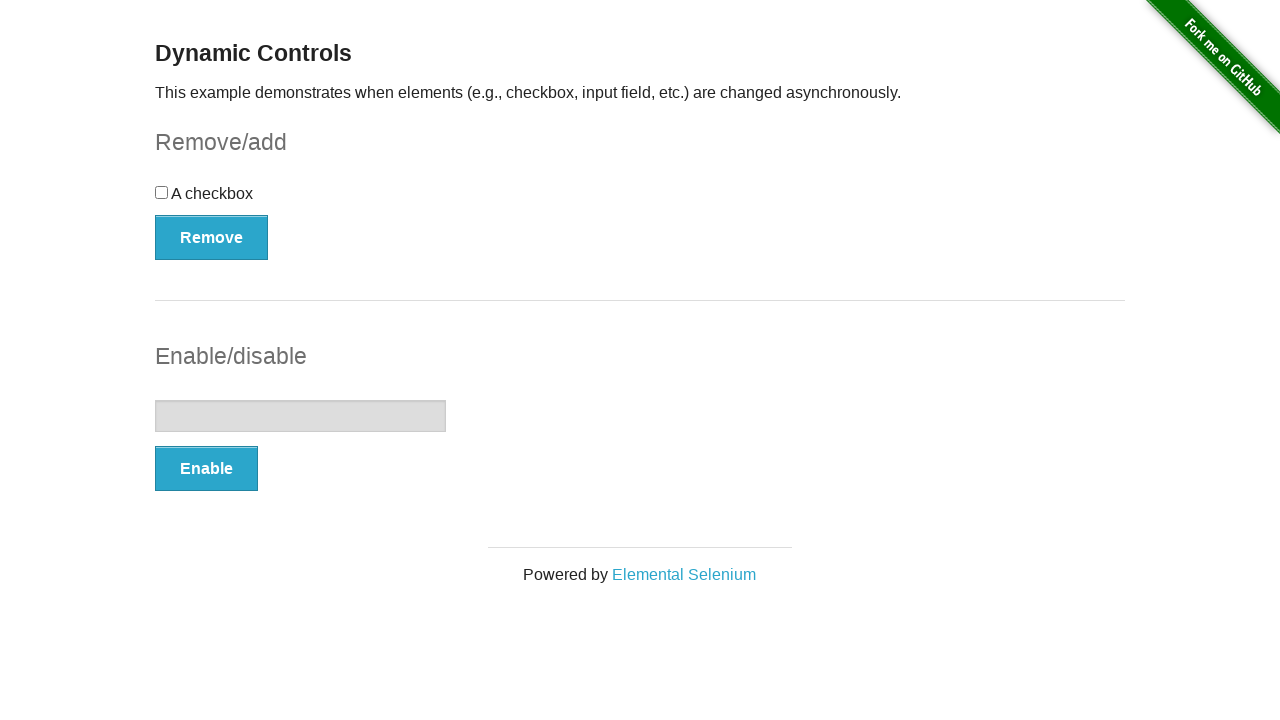

Clicked the Remove button to remove the checkbox at (212, 237) on xpath=//form[@id='checkbox-example']/button[@type='button']
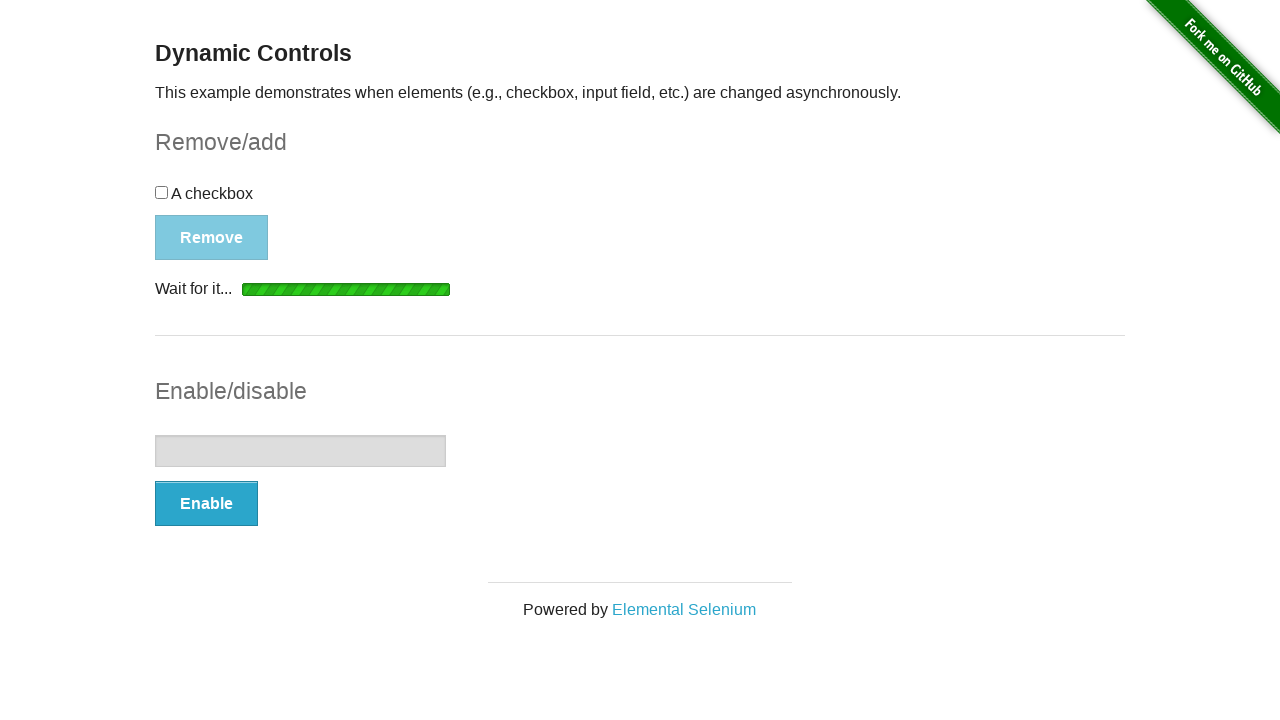

Confirmed checkbox was removed and became detached from DOM
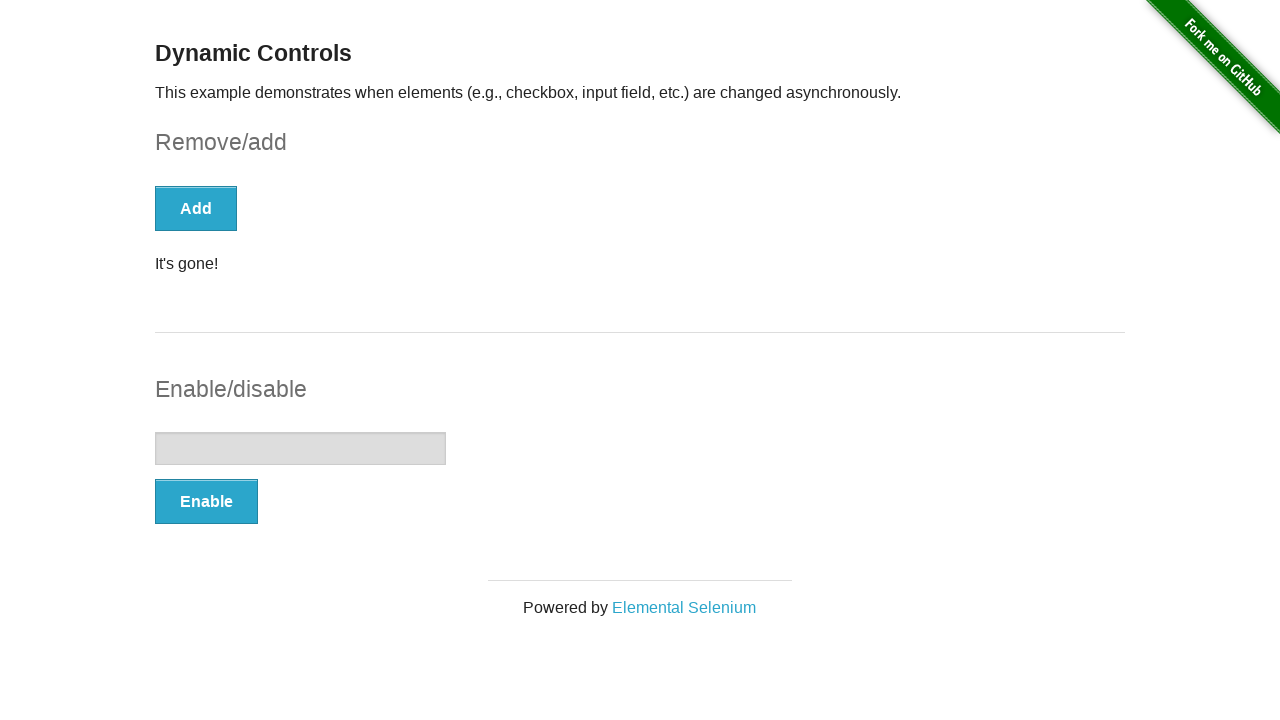

Clicked the Add button to restore the checkbox at (196, 208) on xpath=//form[@id='checkbox-example']/button[@type='button']
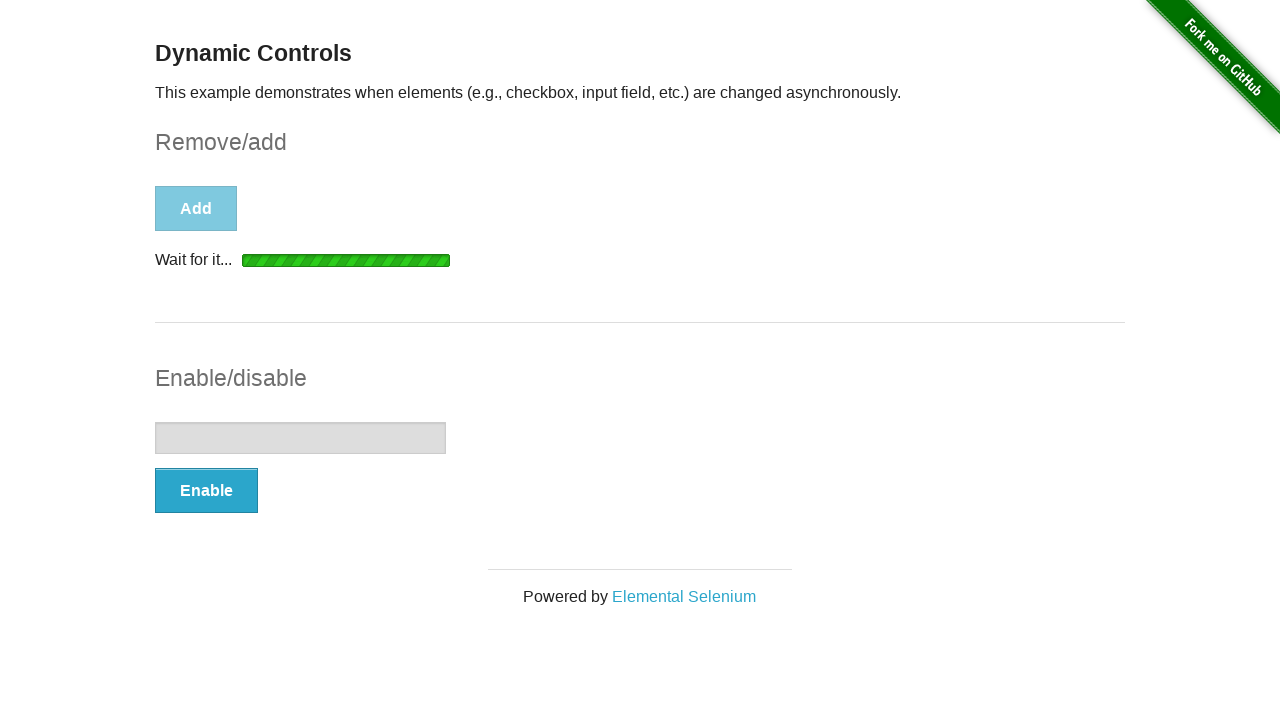

Confirmed checkbox was restored and is visible
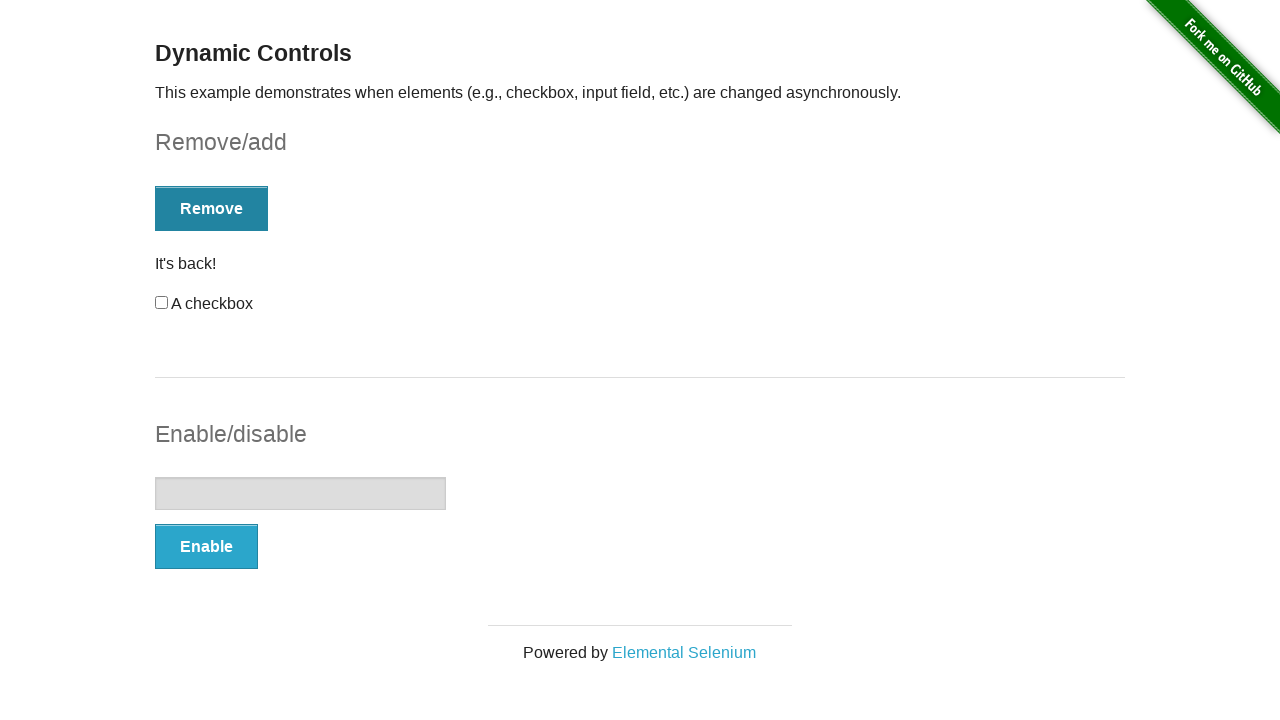

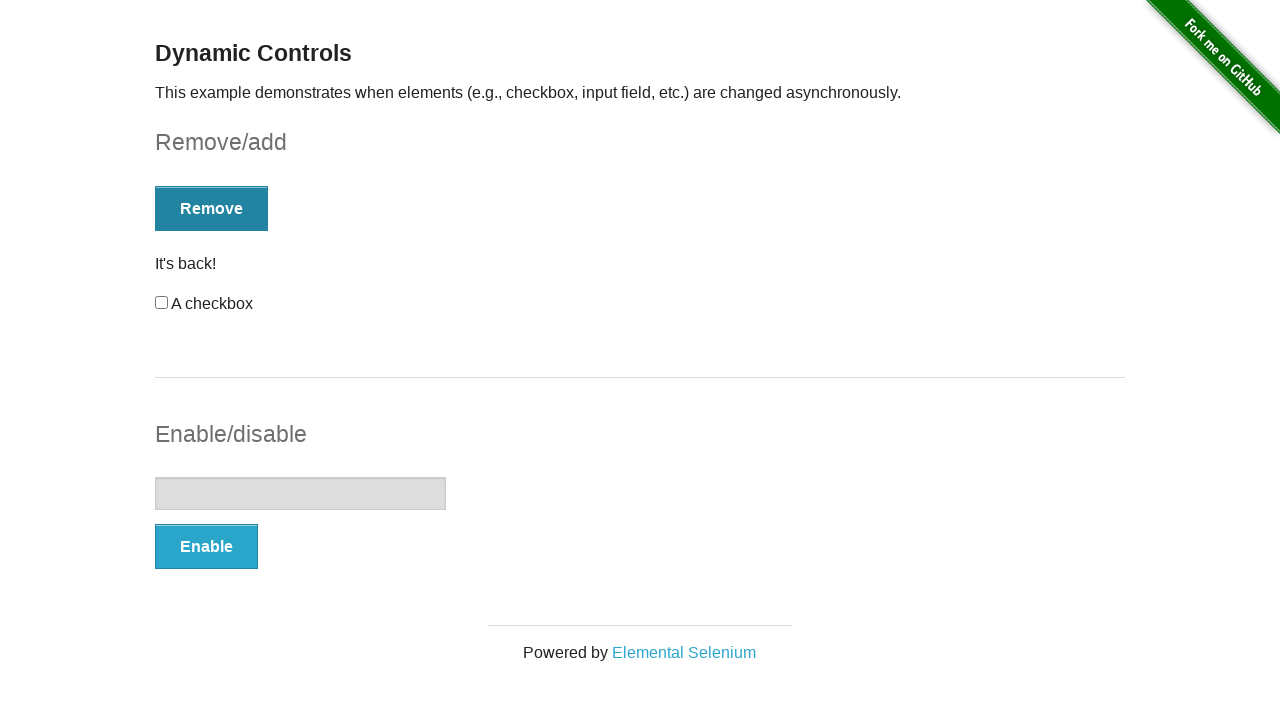